Maximizes the browser window and verifies the window dimensions are close to the screen size

Starting URL: http://www.compendiumdev.co.uk/selenium/bounce.html

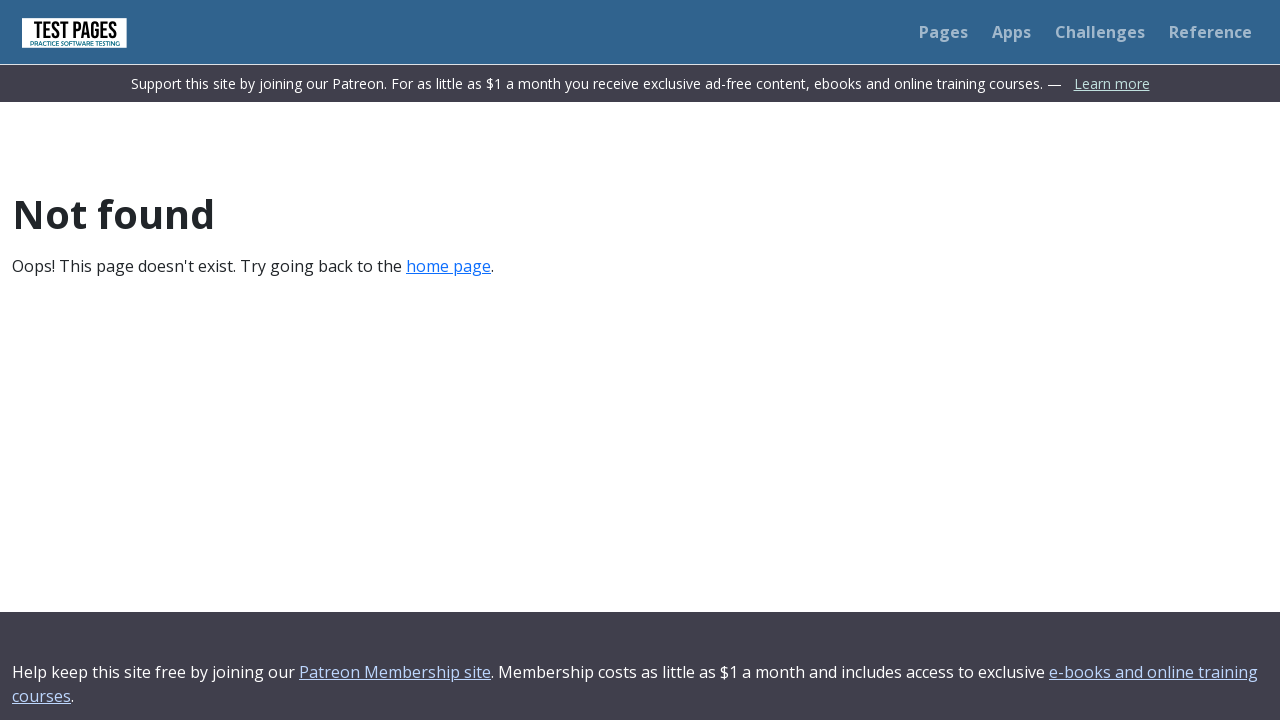

Navigated to bounce.html test page
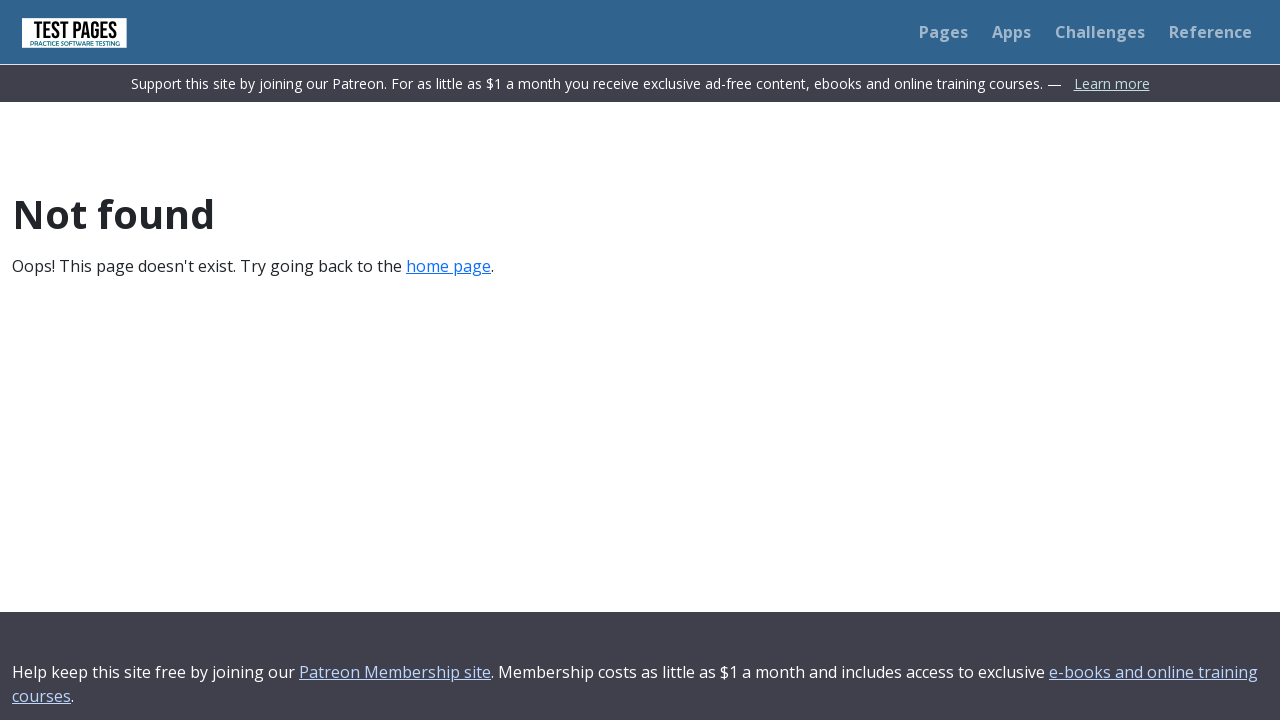

Set viewport size to 1920x1080 to maximize window
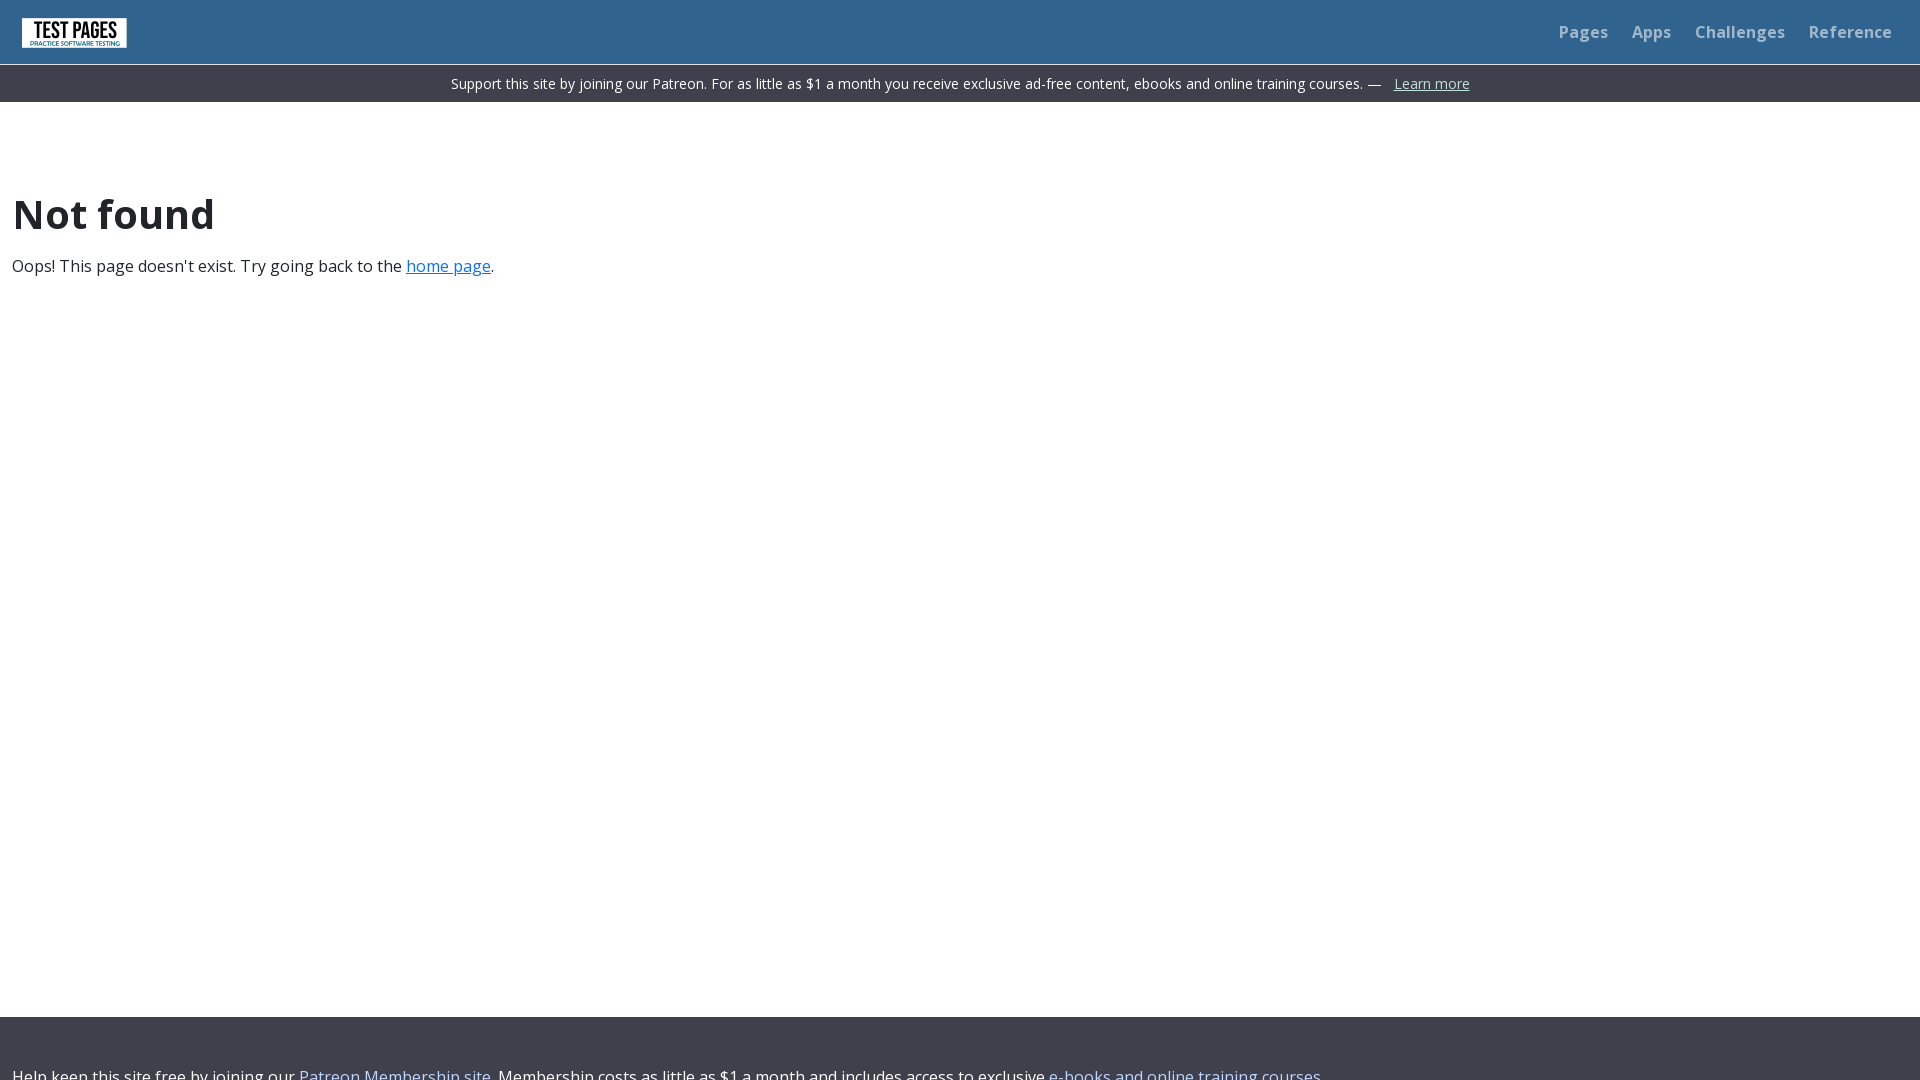

Retrieved viewport size for verification
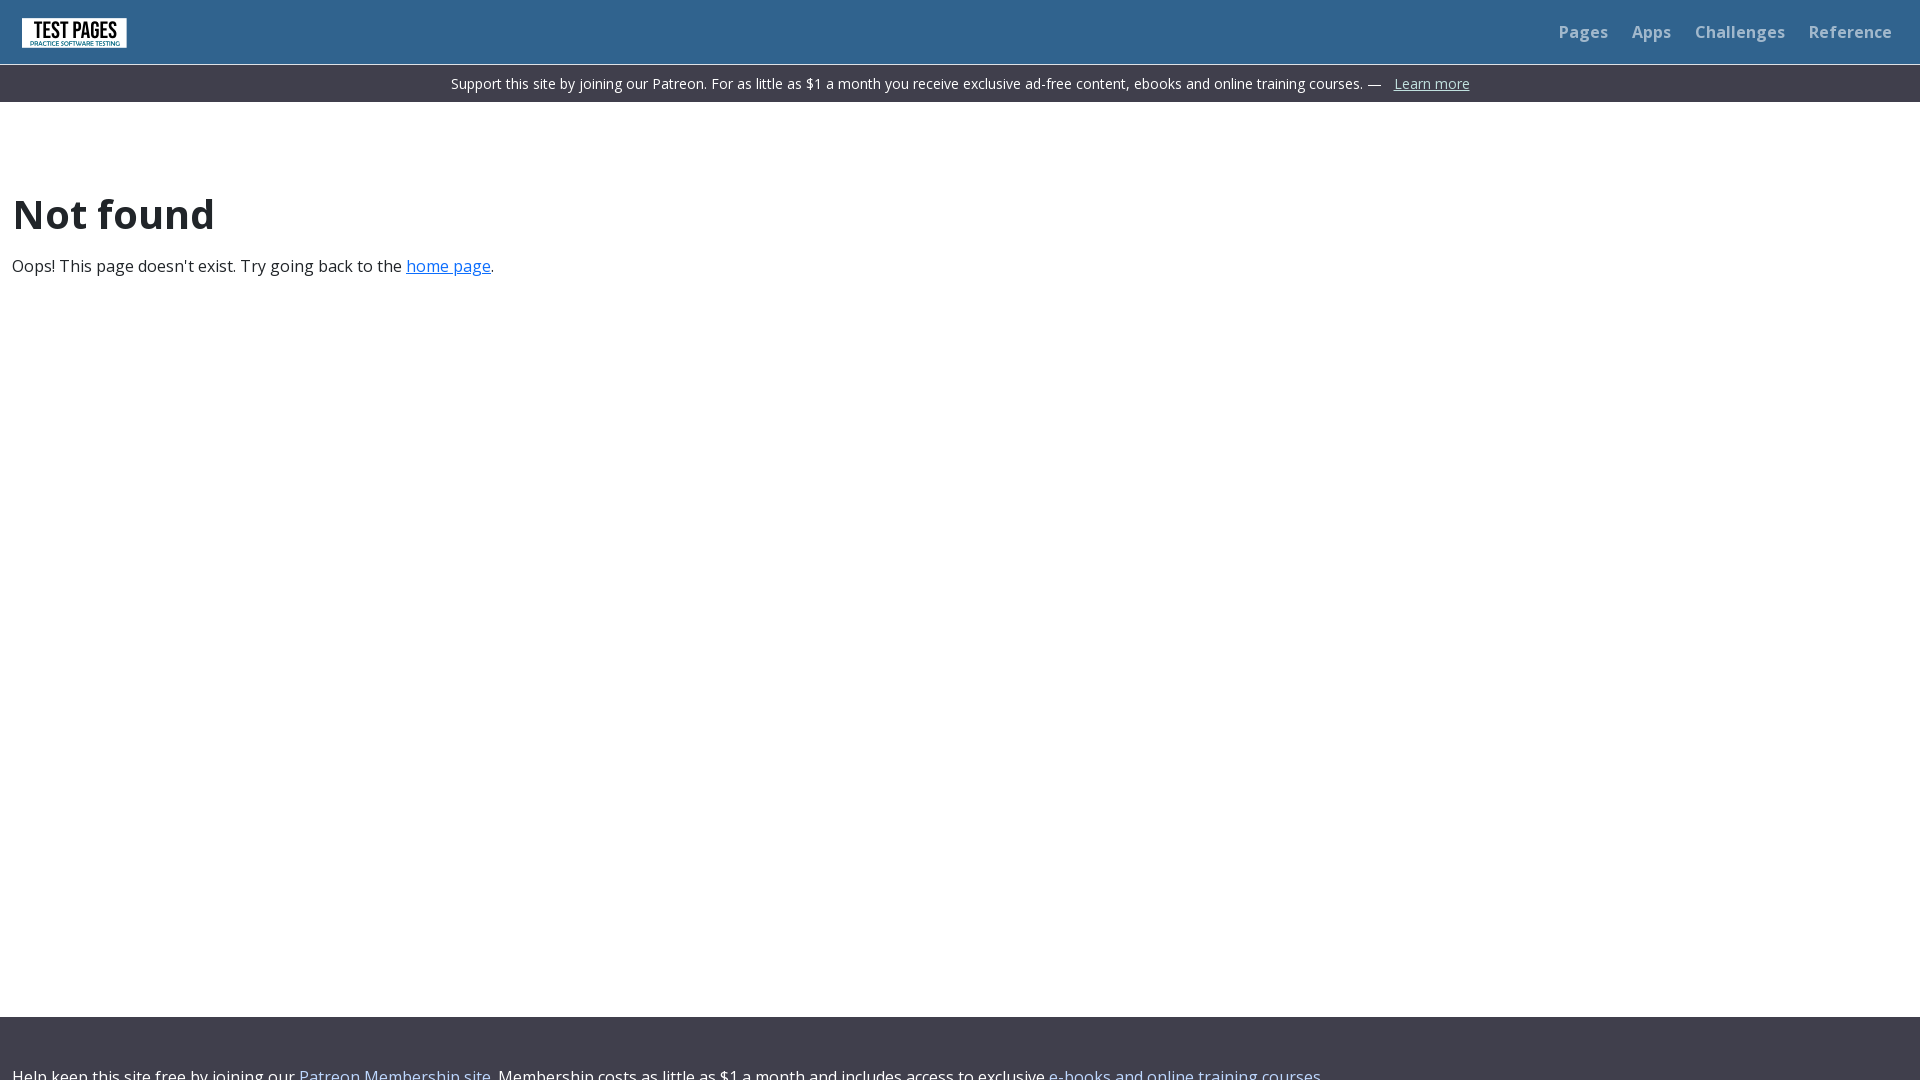

Verified viewport width is at least 90% of 1920 pixels
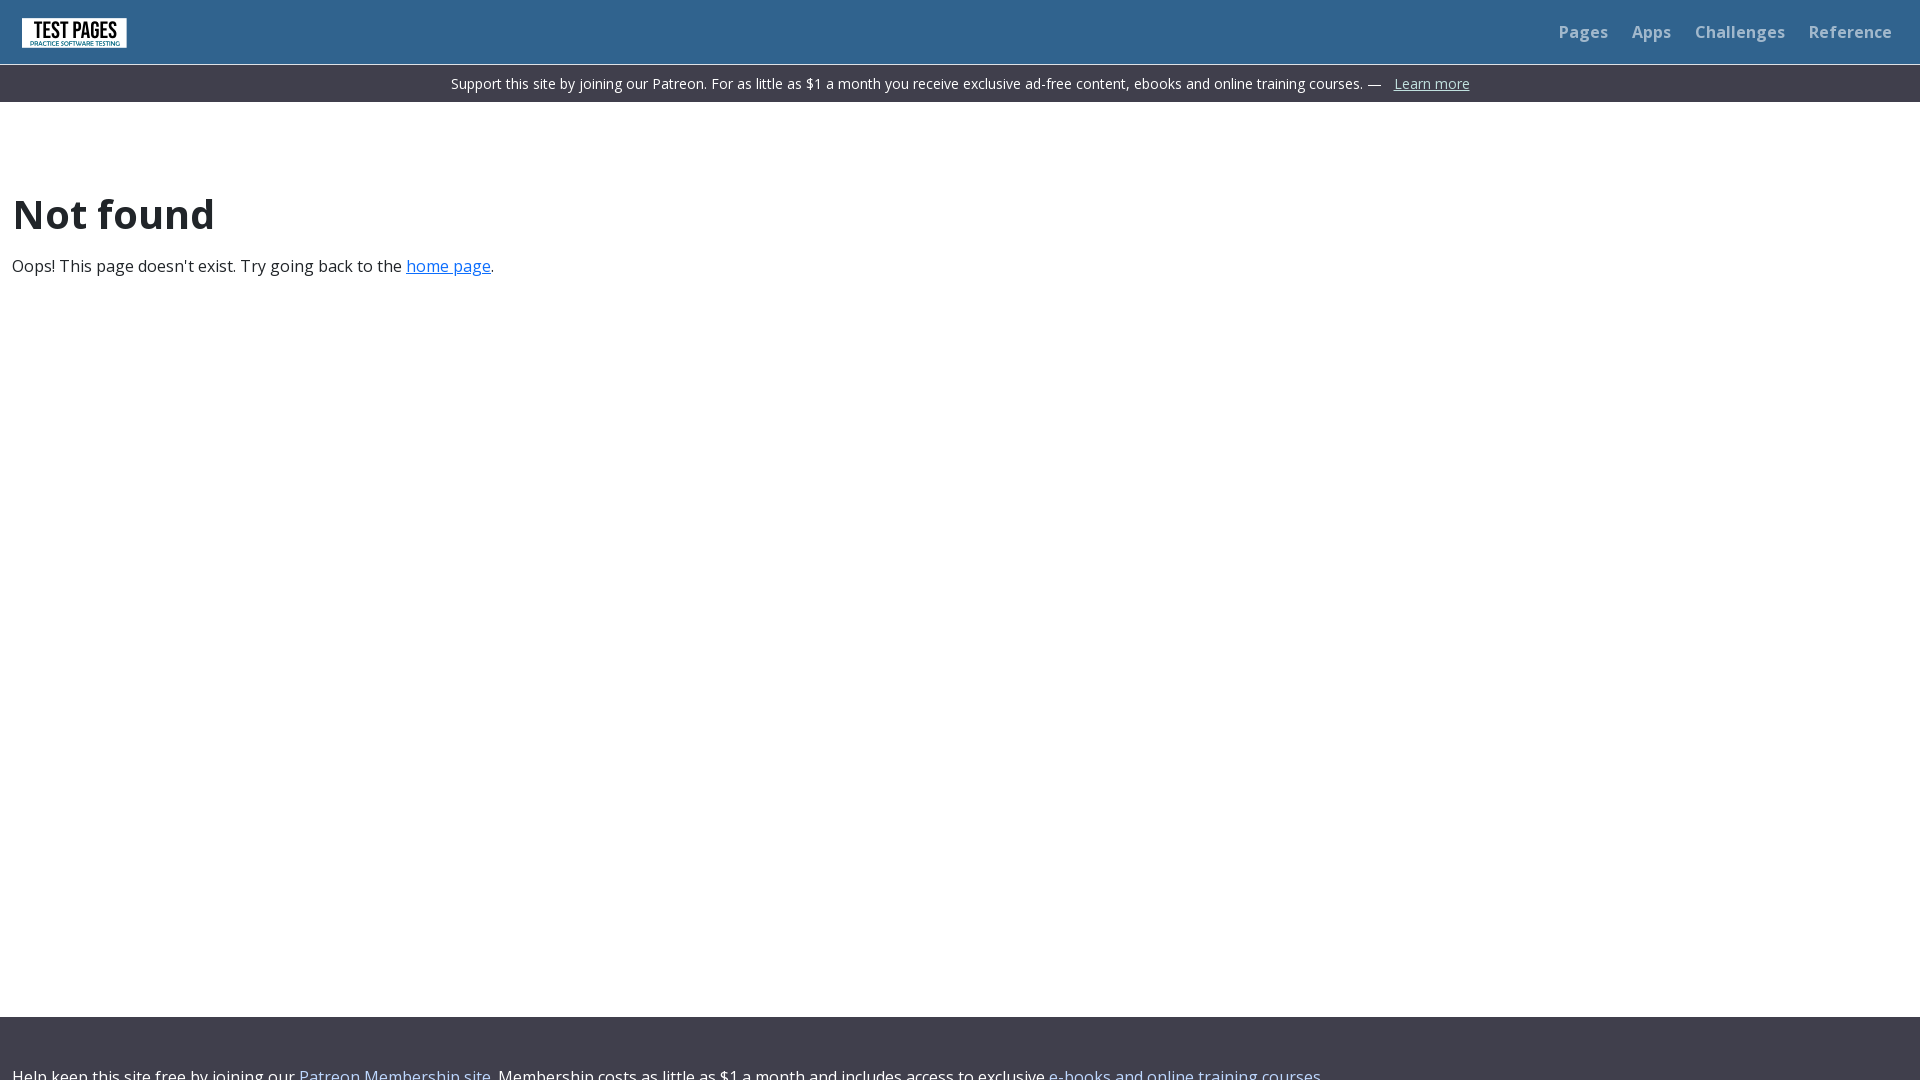

Verified viewport height is at least 90% of 1080 pixels
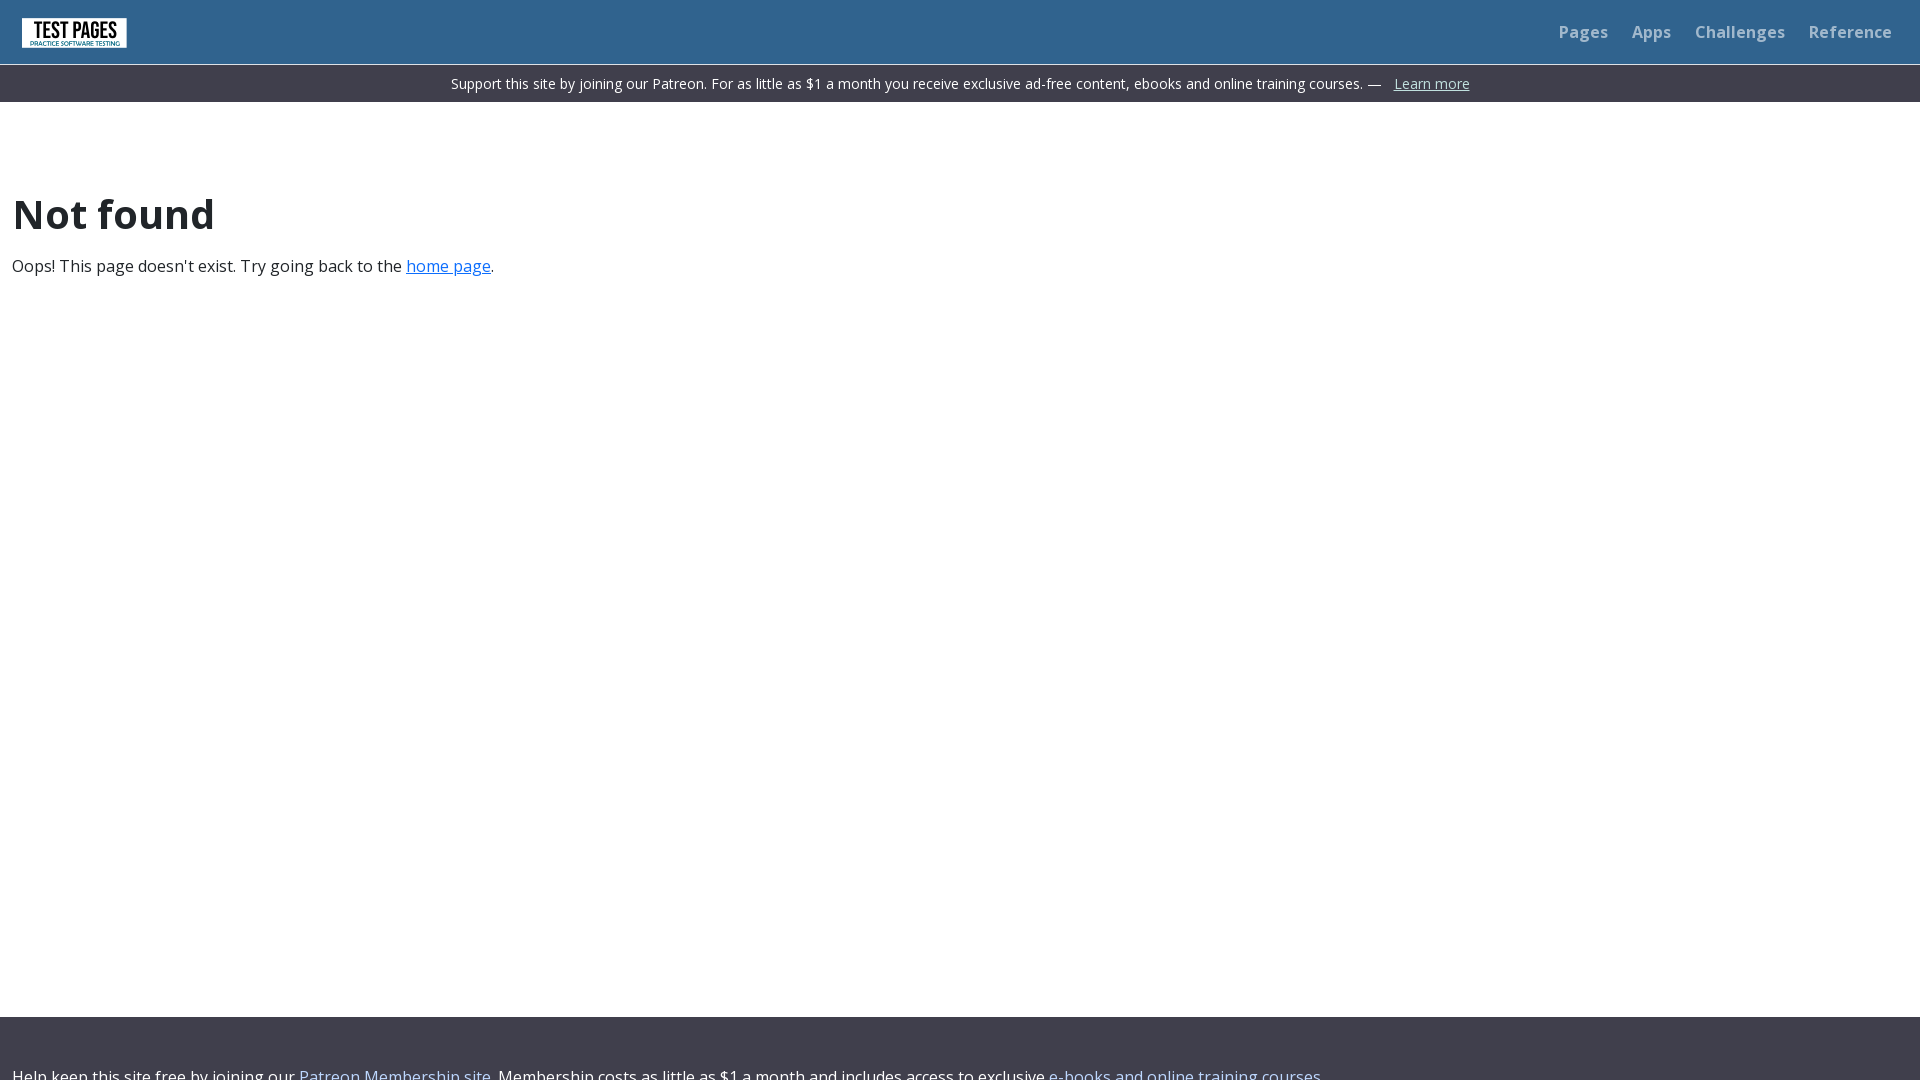

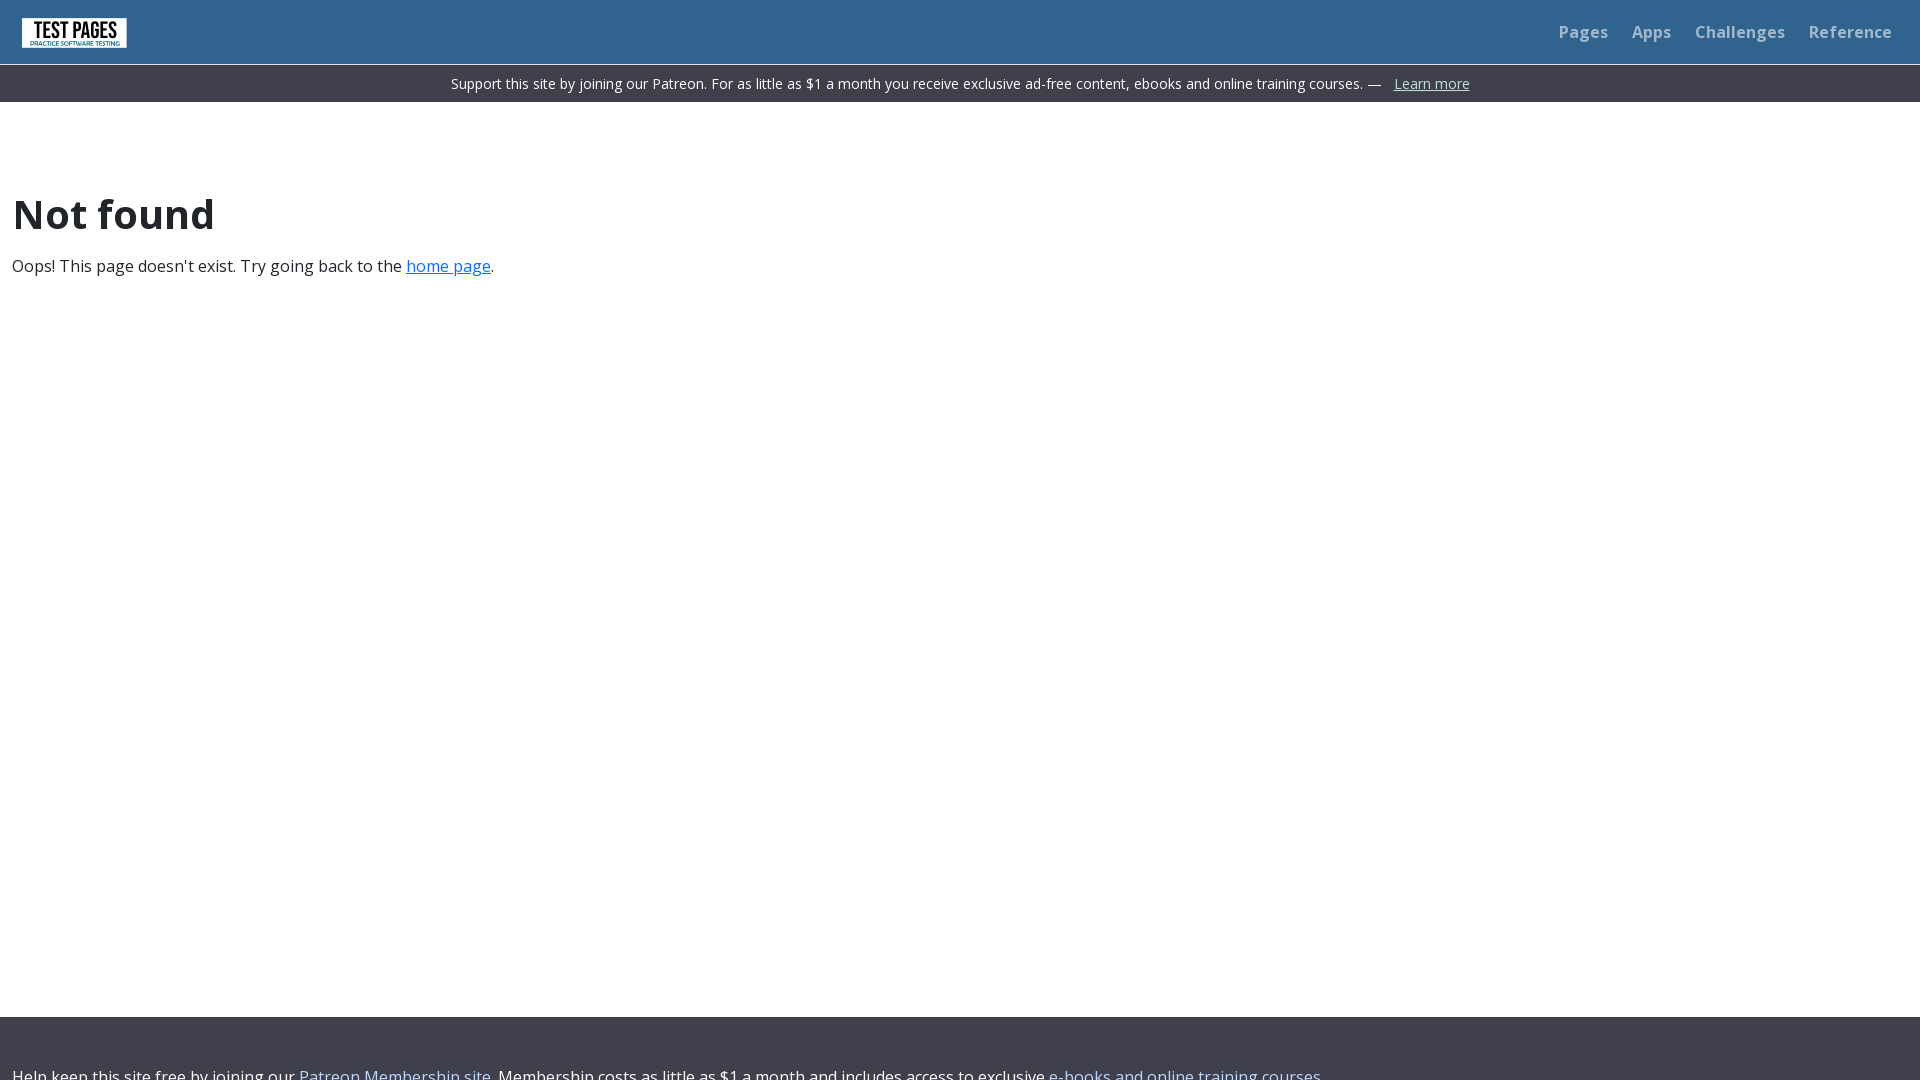